Tests navigation to offers page in new window, column sorting functionality, and pagination through table results to find a specific item (Rice)

Starting URL: https://rahulshettyacademy.com/seleniumPractise/#

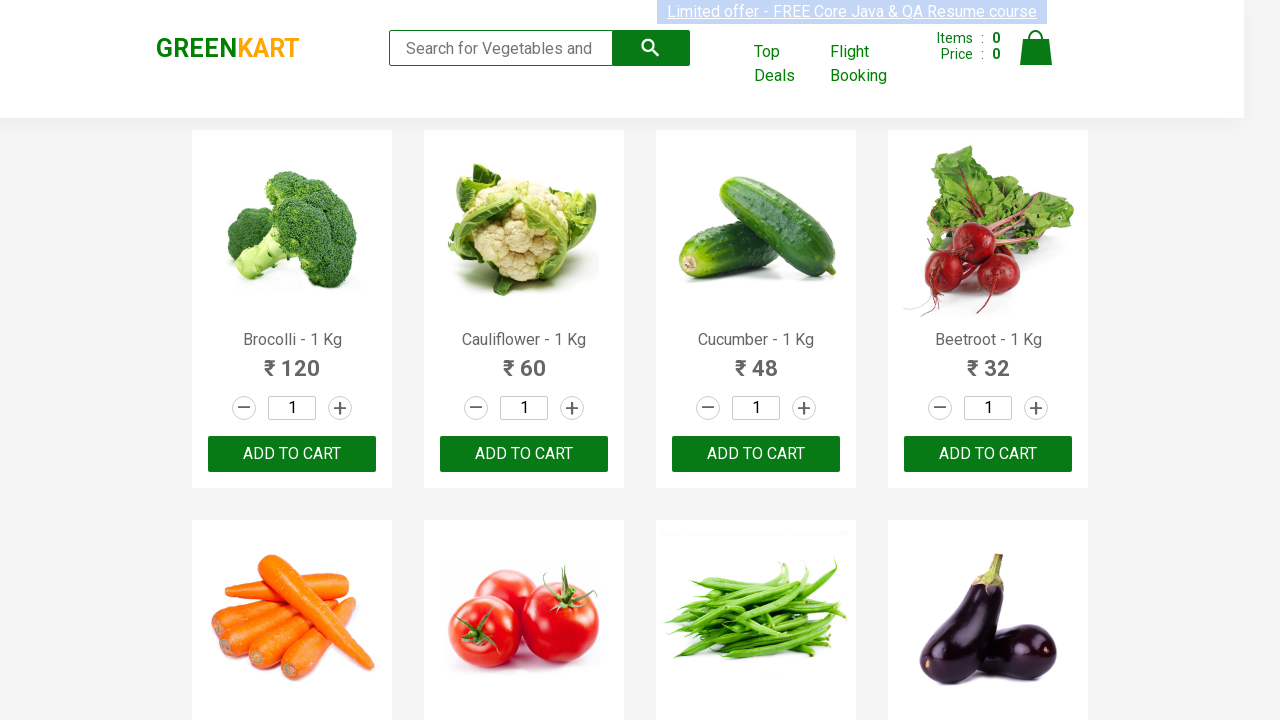

Clicked offers link to open new tab at (787, 64) on a[href*='offers']
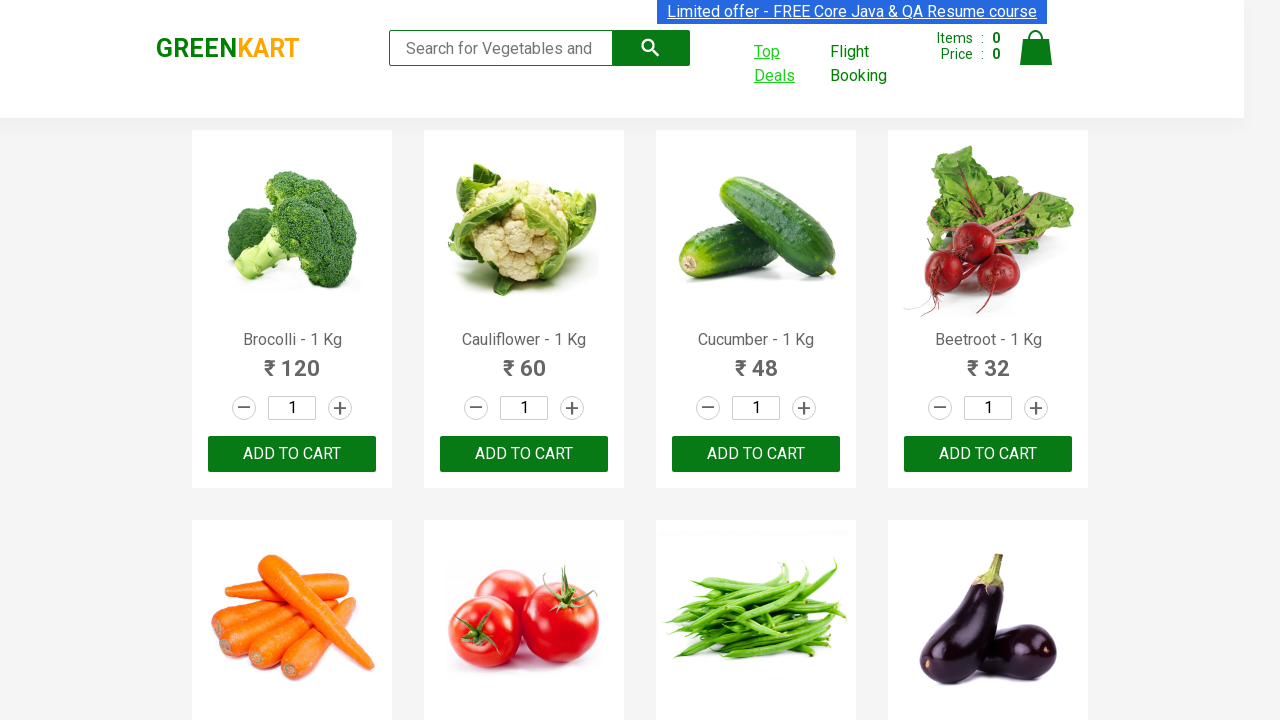

New tab loaded and switched to offers page
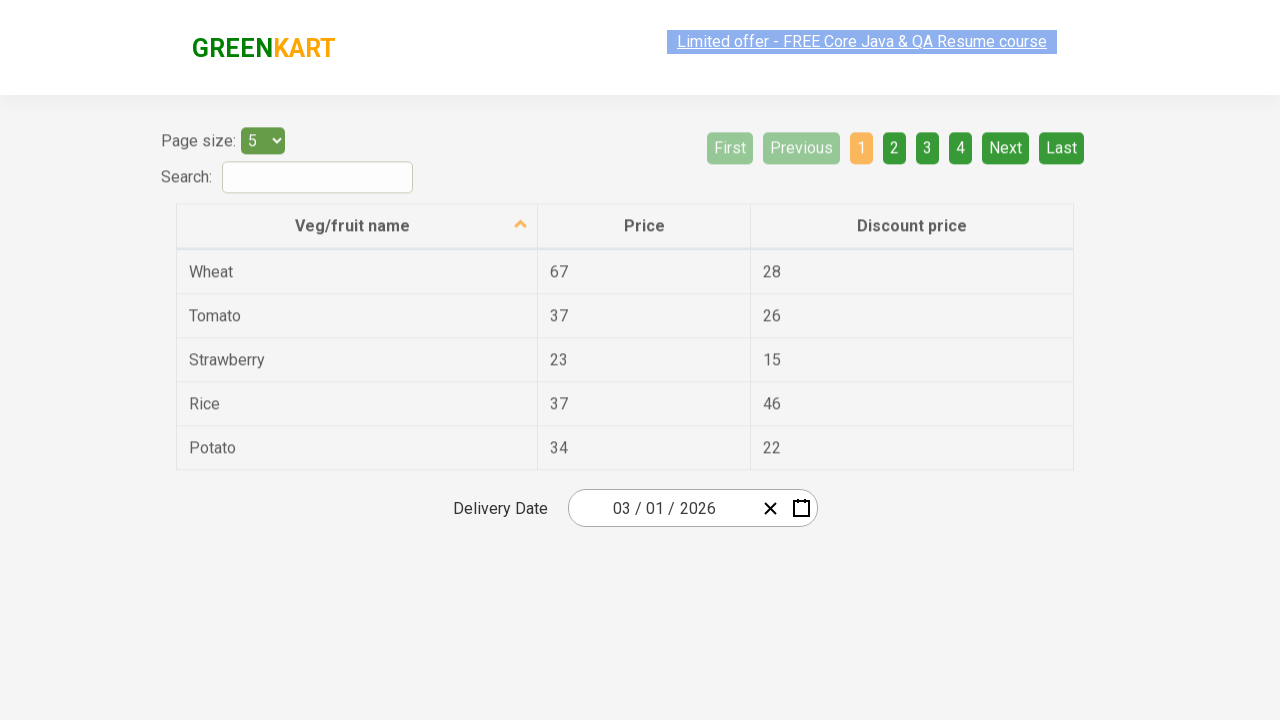

Clicked first column header to sort vegetables at (357, 213) on xpath=//tr/th[1]
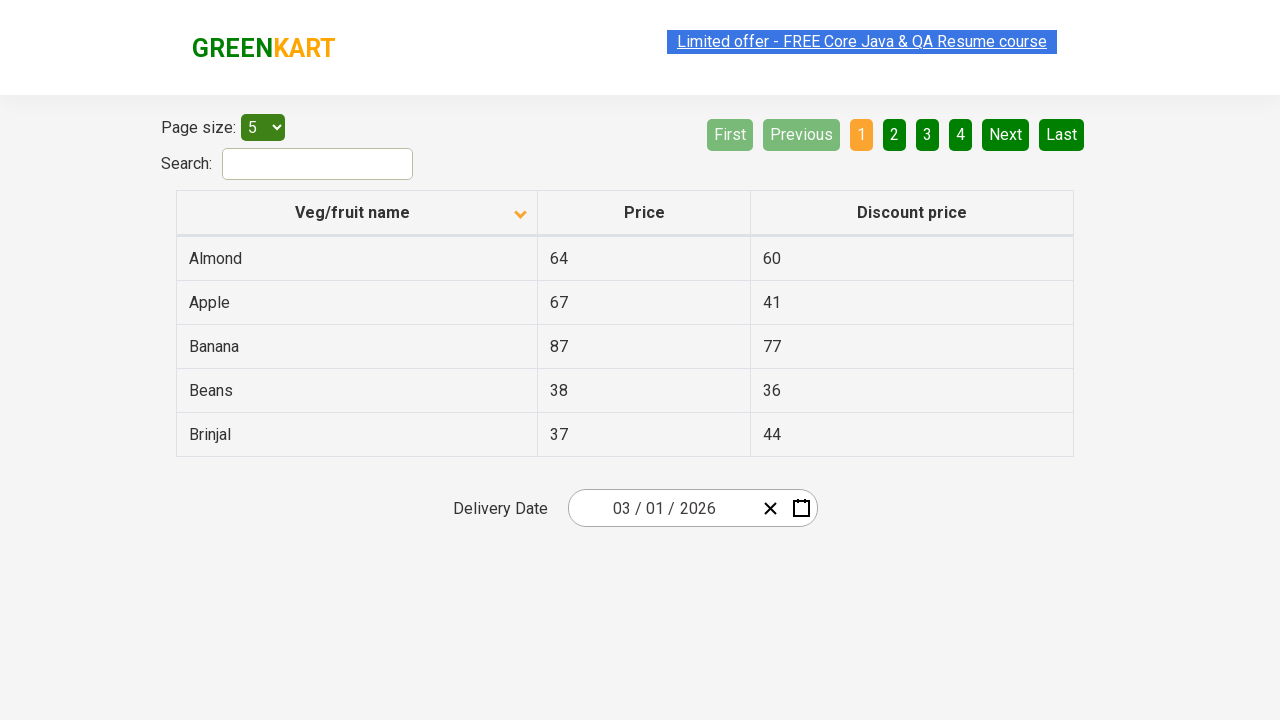

Table rows loaded after sorting
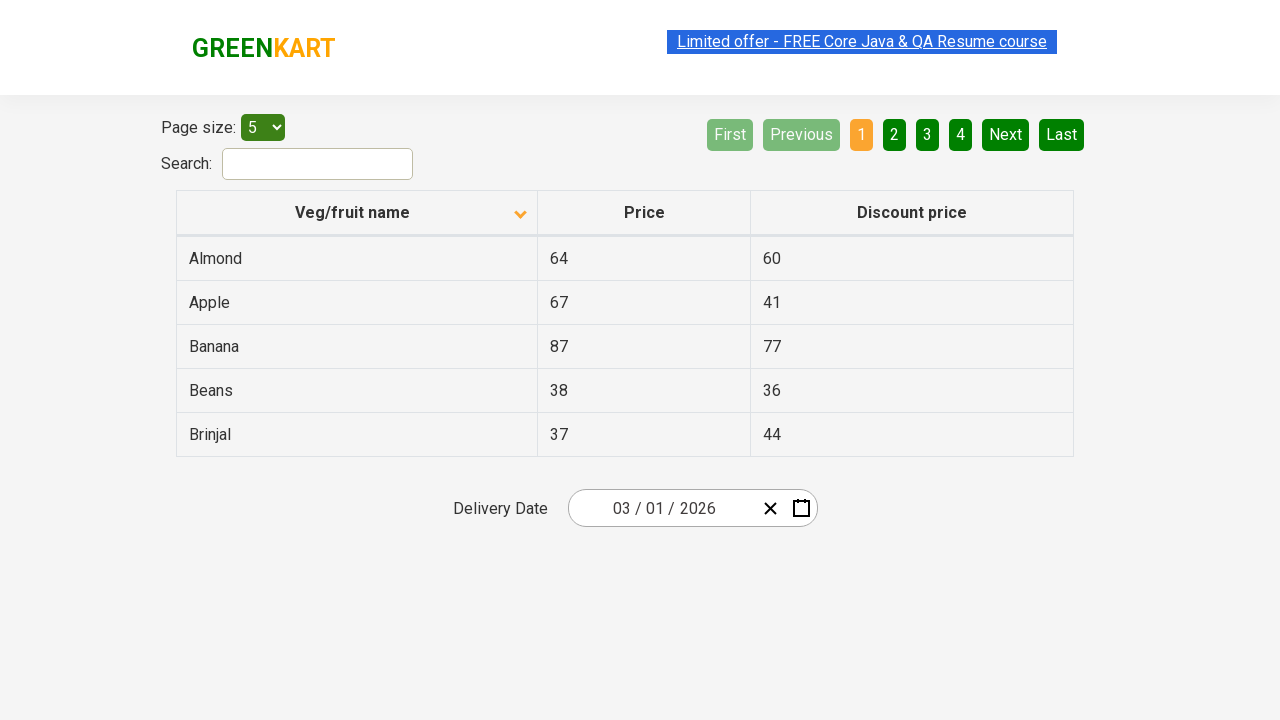

Captured 5 vegetable names from first column
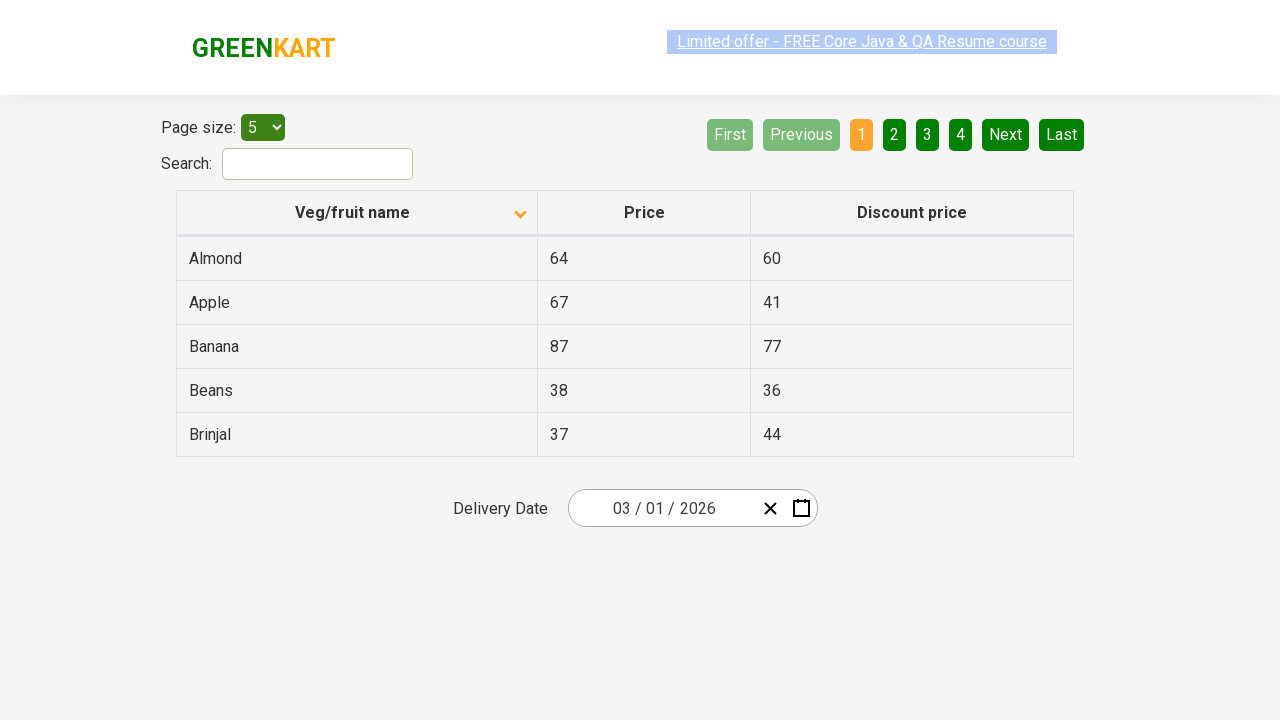

Verified first column is sorted alphabetically
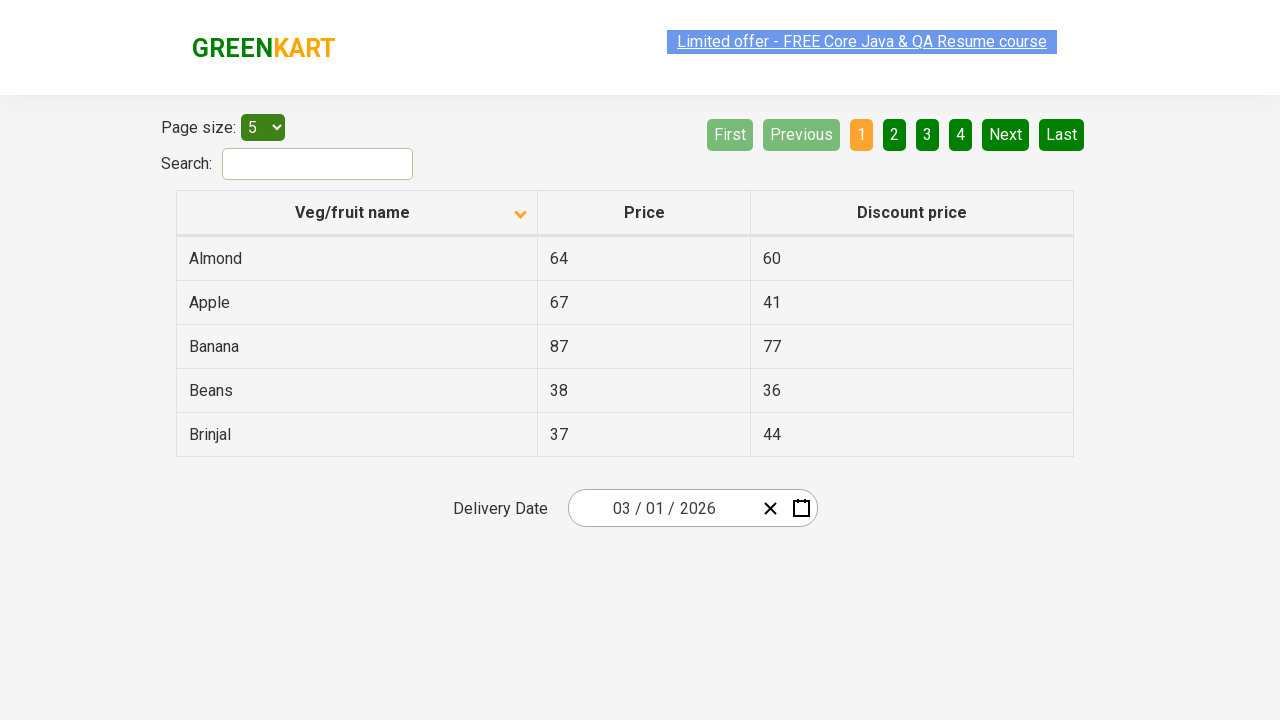

Clicked Next pagination button to search for Rice at (1006, 134) on xpath=//a[@aria-label='Next']
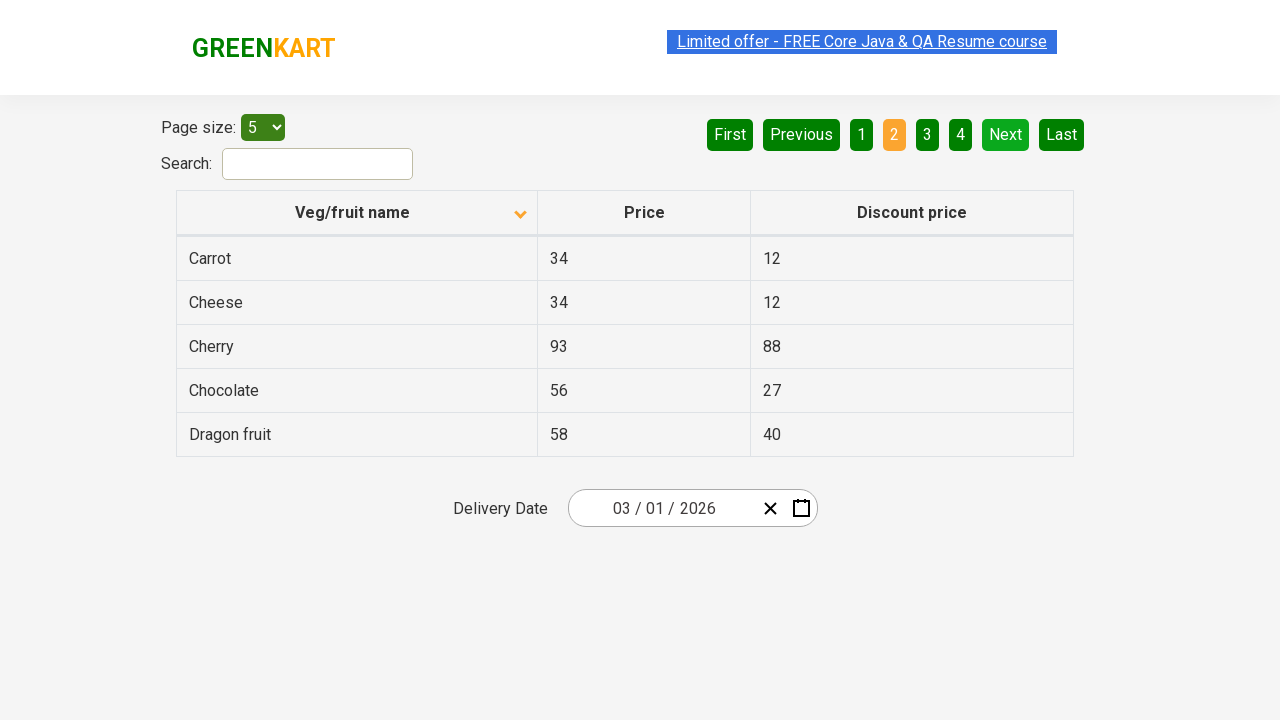

Clicked Next pagination button to search for Rice at (1006, 134) on xpath=//a[@aria-label='Next']
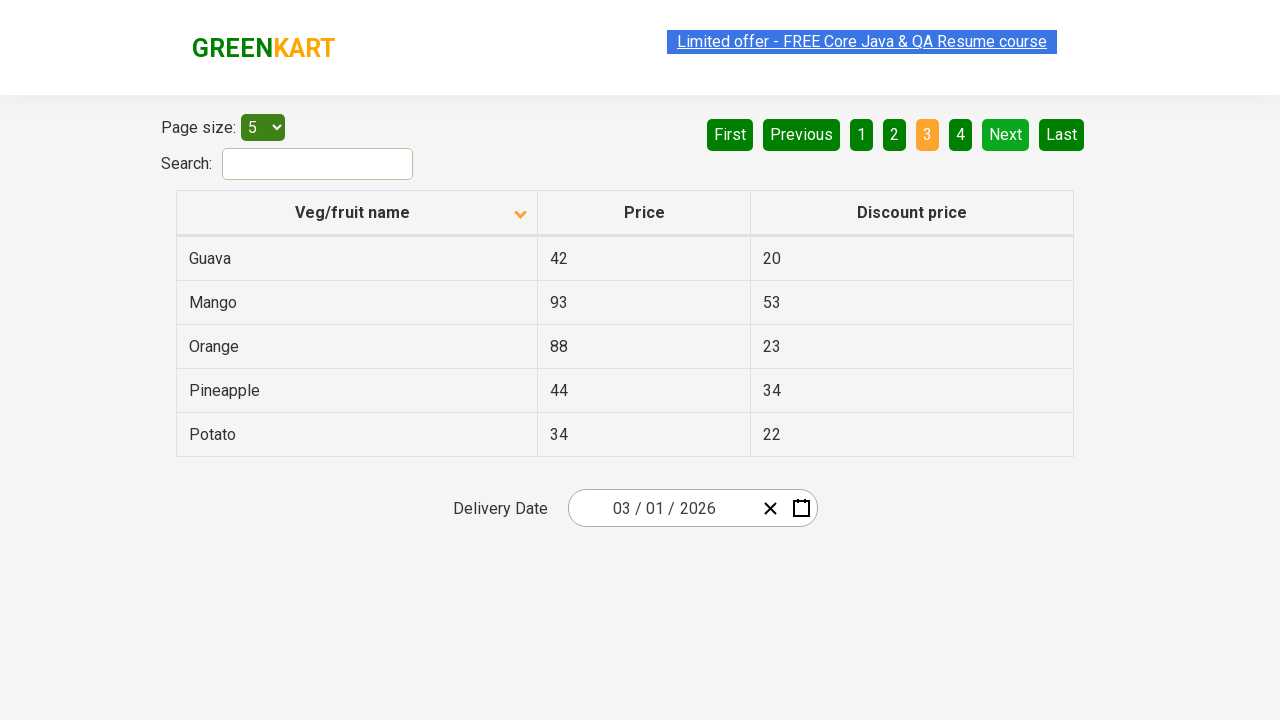

Clicked Next pagination button to search for Rice at (1006, 134) on xpath=//a[@aria-label='Next']
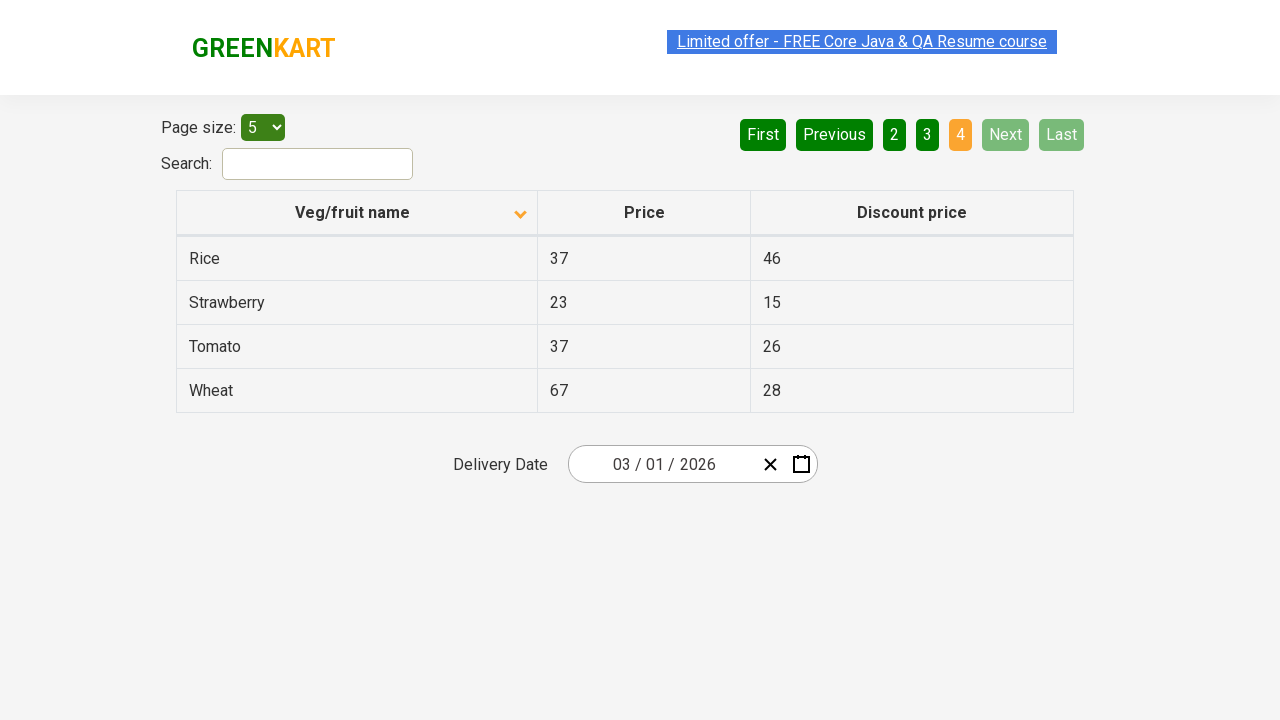

Found Rice item in table through pagination
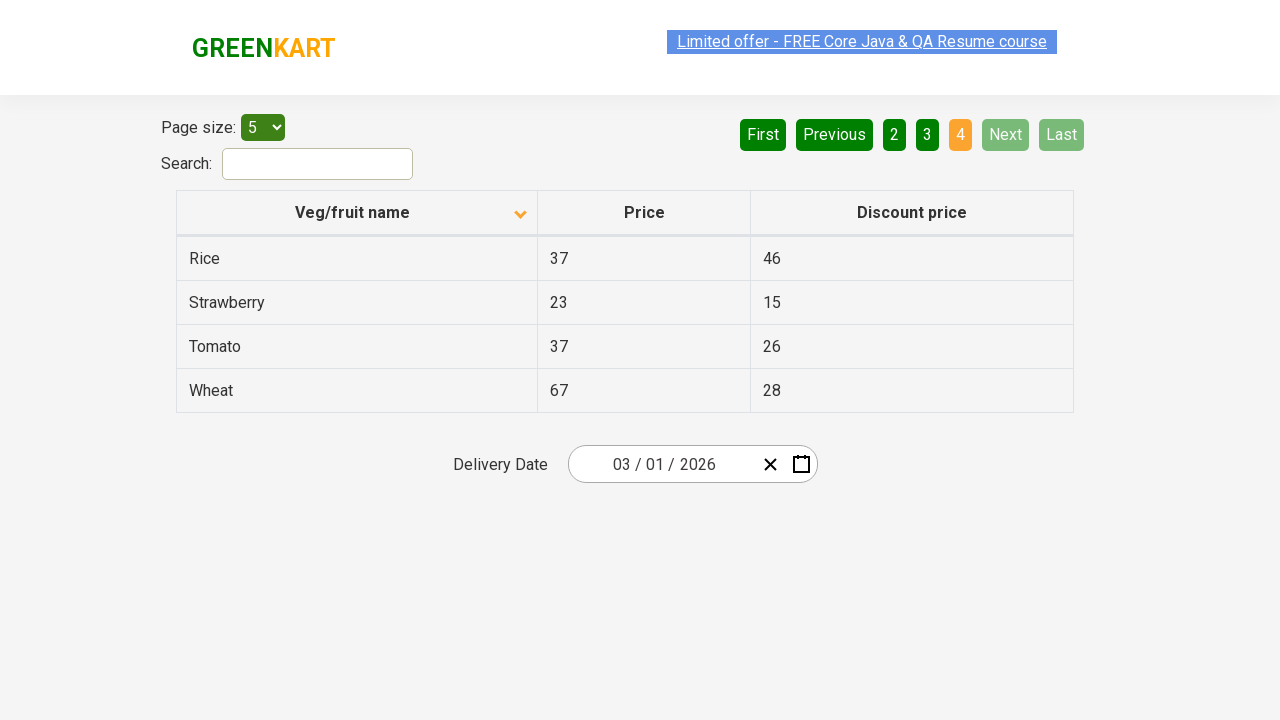

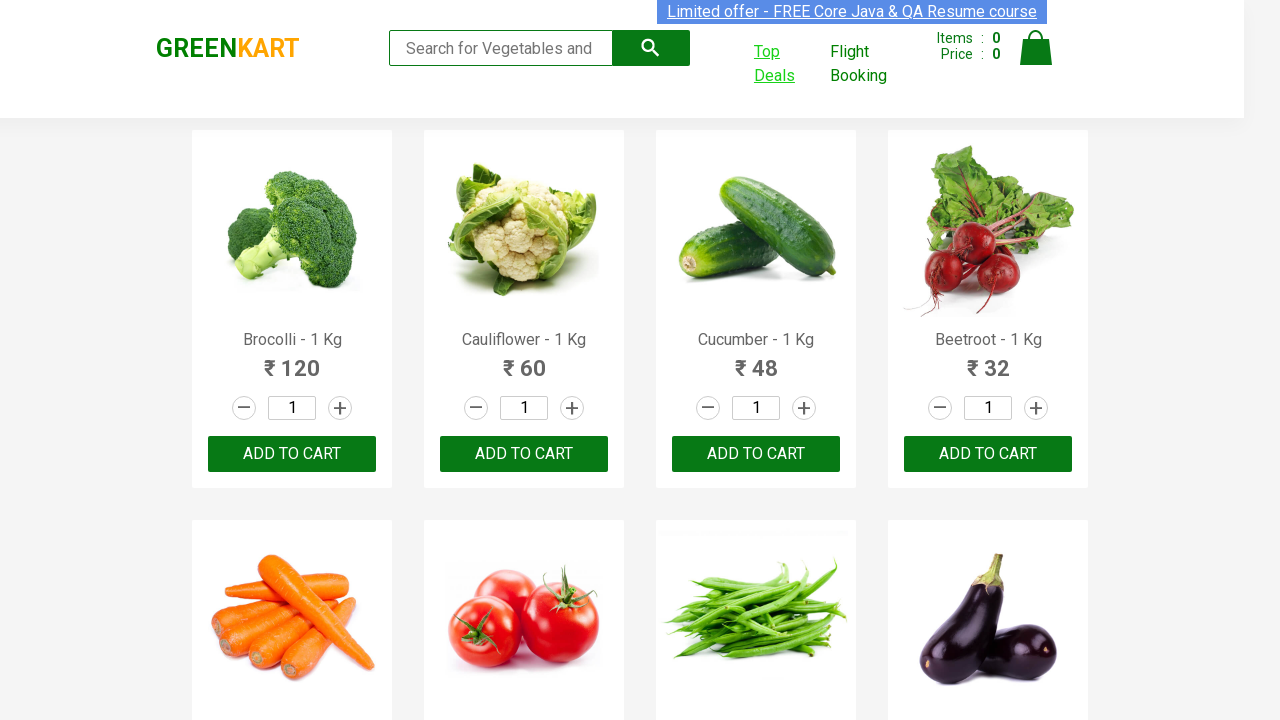